Tests interaction with radio button elements inside an iframe on W3Schools tryit editor by switching to the iframe and clicking a radio button

Starting URL: https://www.w3schools.com/tags/tryit.asp?filename=tryhtml5_input_type_radio

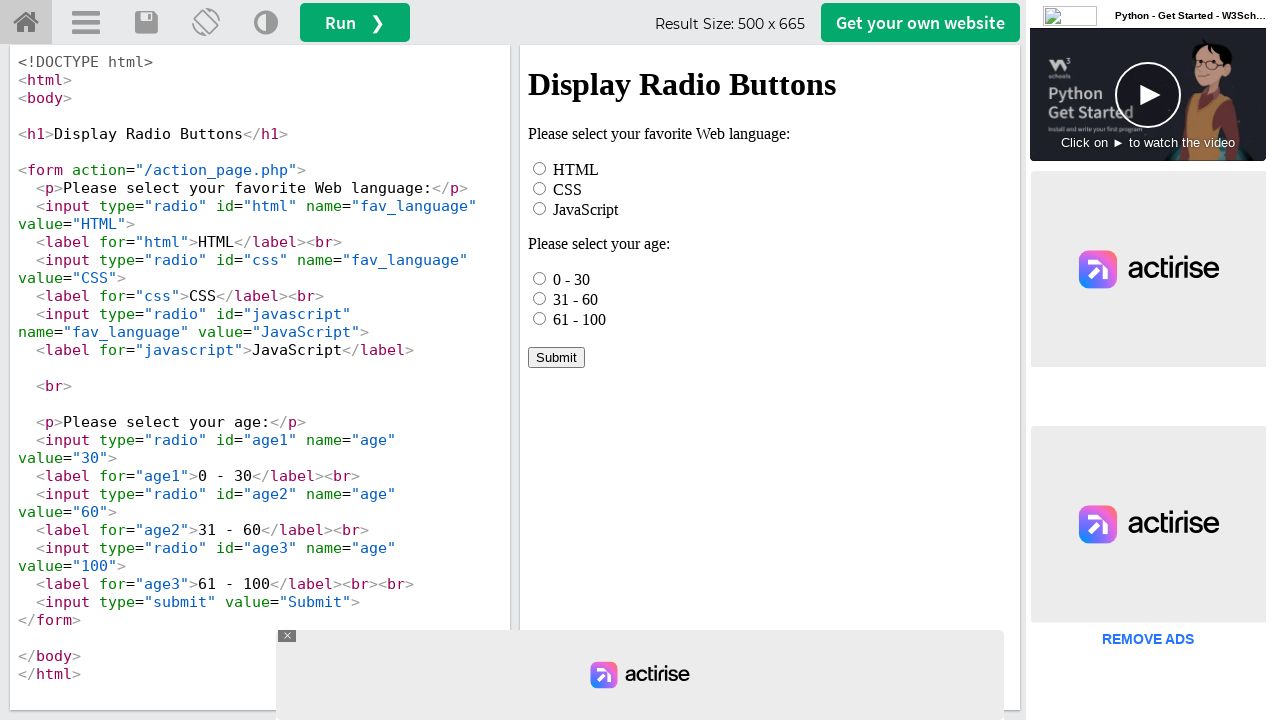

Located iframe with id 'iframeResult' containing HTML example
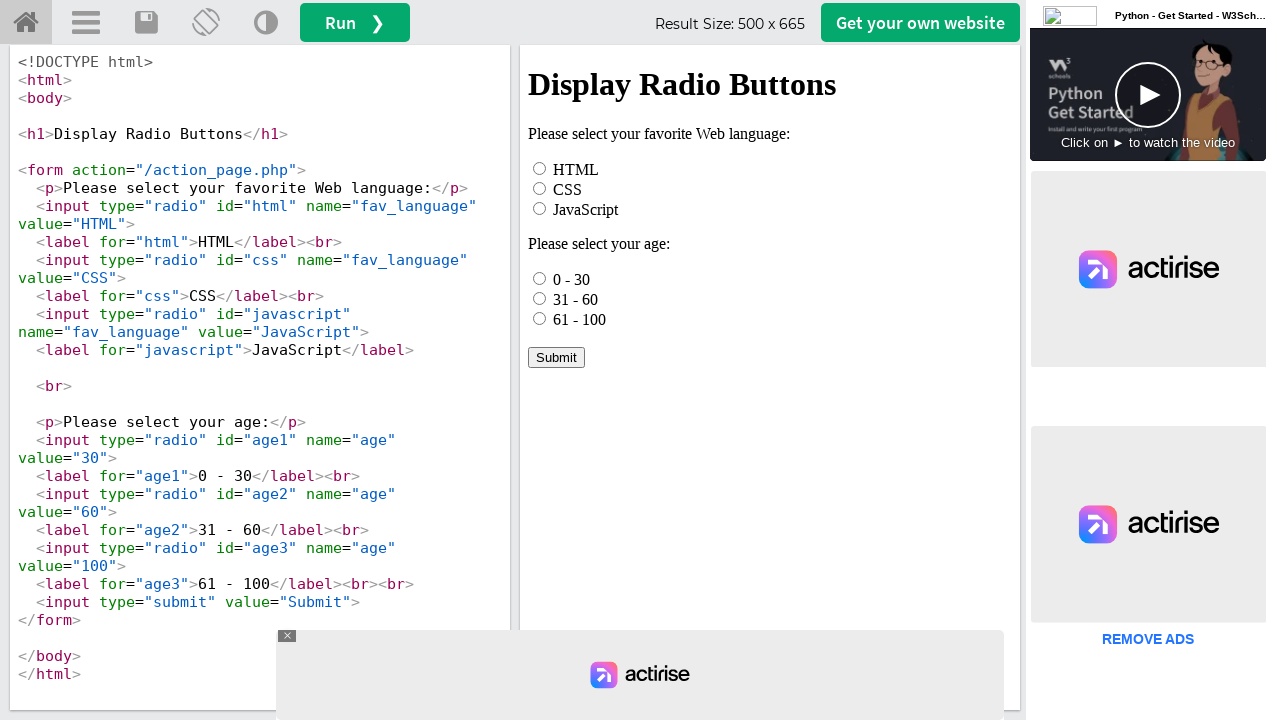

Clicked radio button with id 'html' inside iframe at (540, 168) on #iframeResult >> internal:control=enter-frame >> #html
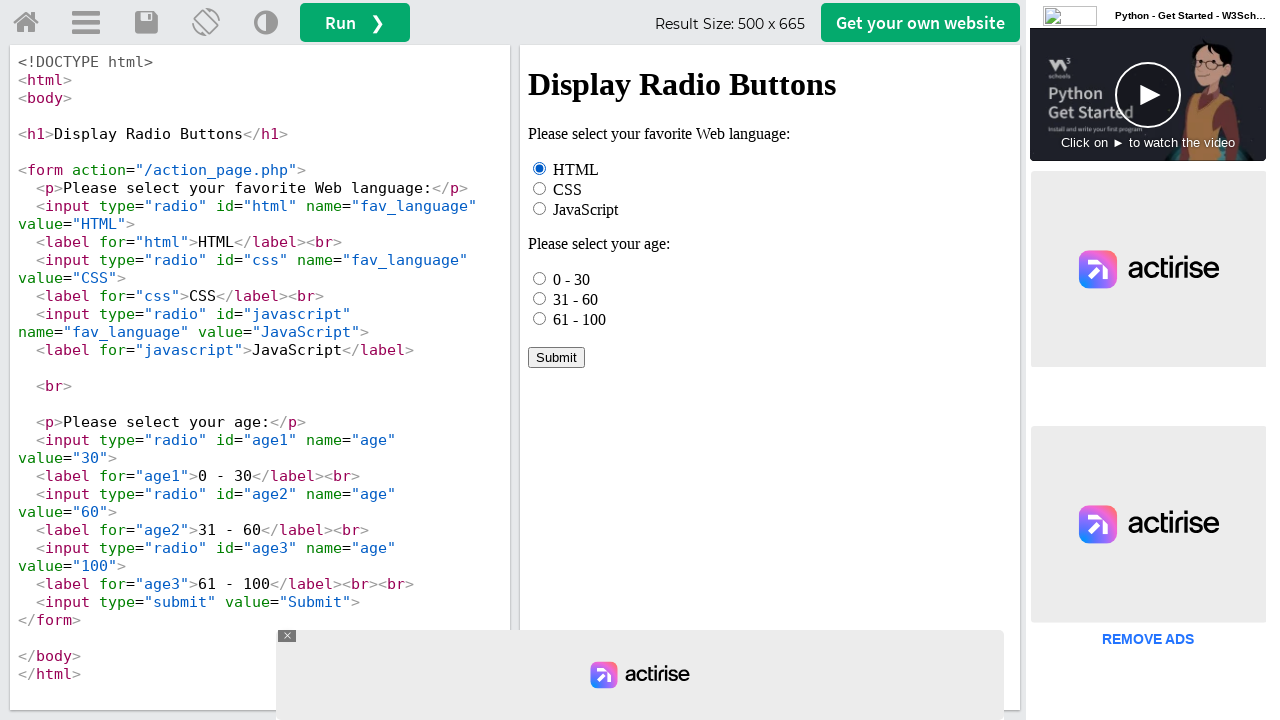

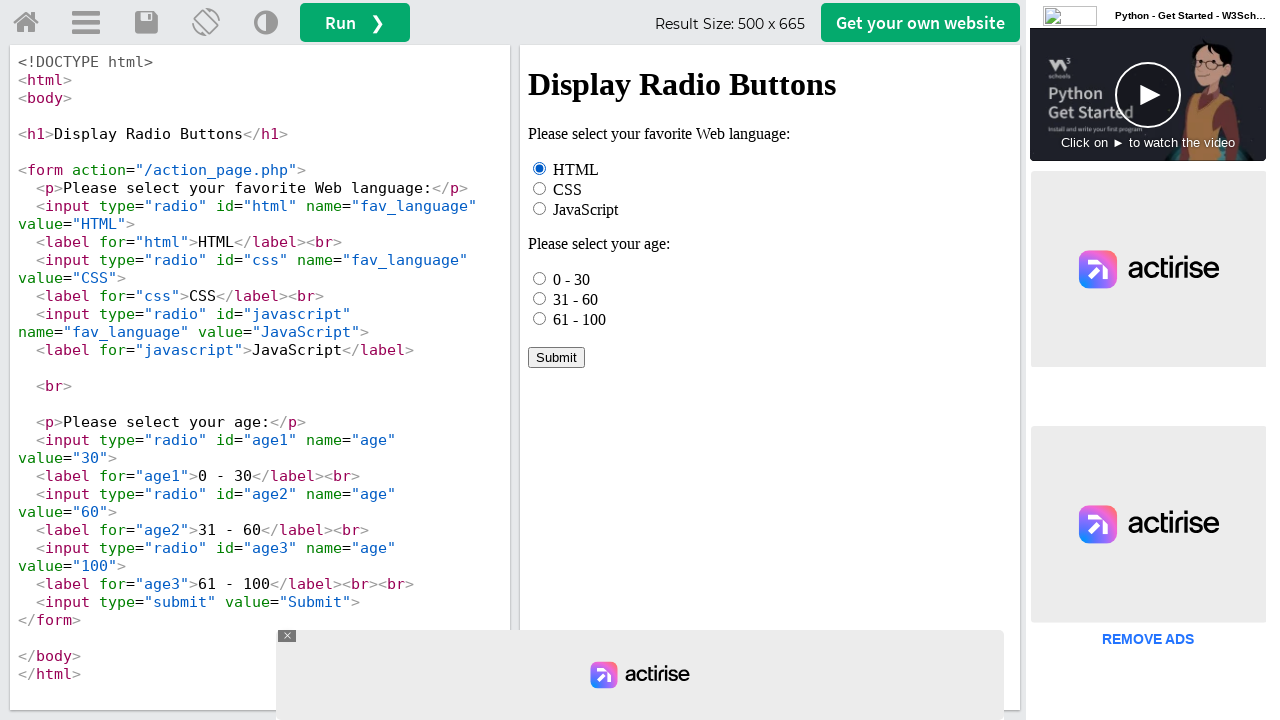